Tests checkbox functionality by checking all checkboxes and then unchecking them

Starting URL: https://the-internet.herokuapp.com/

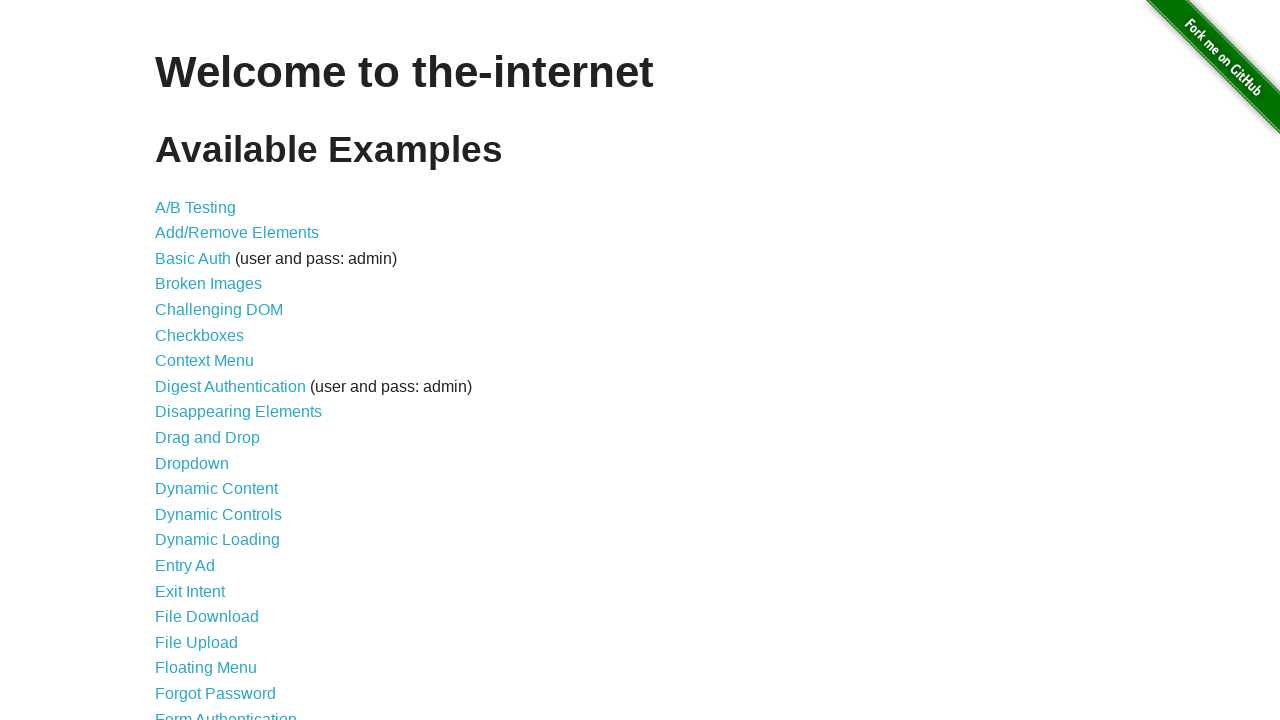

Clicked on Checkboxes link at (200, 335) on text=Checkboxes
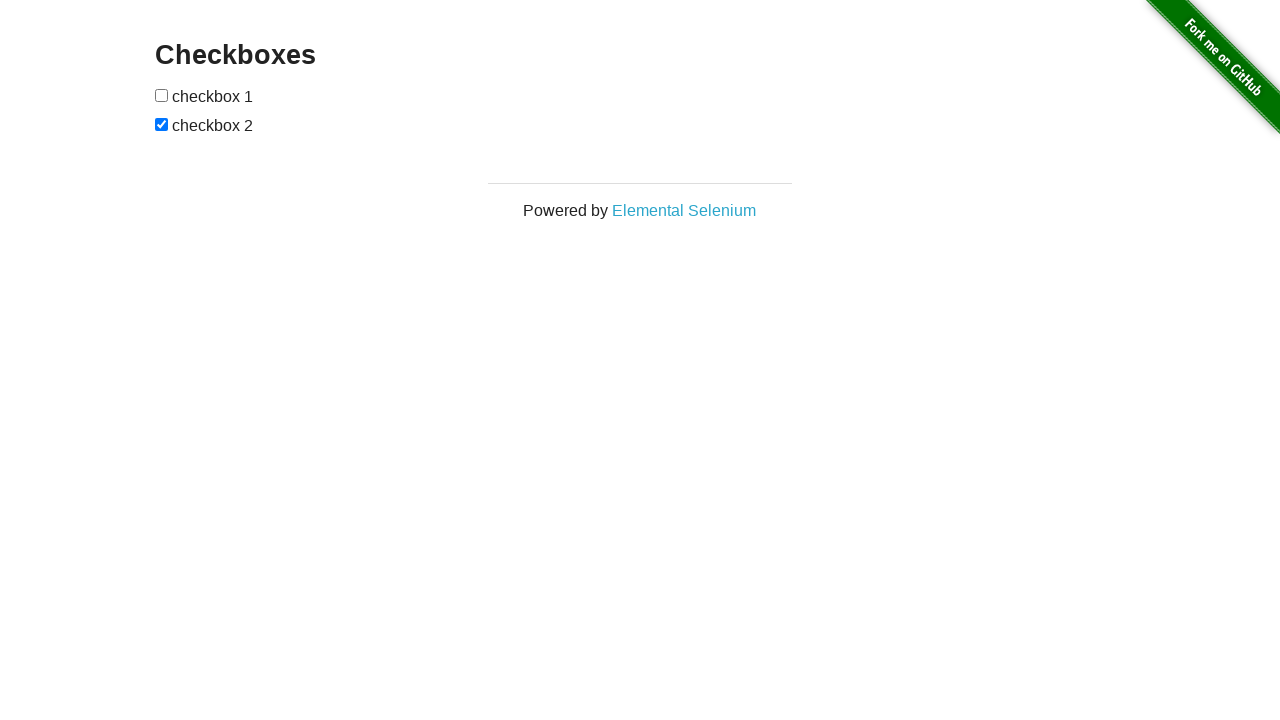

Located all checkboxes on the page
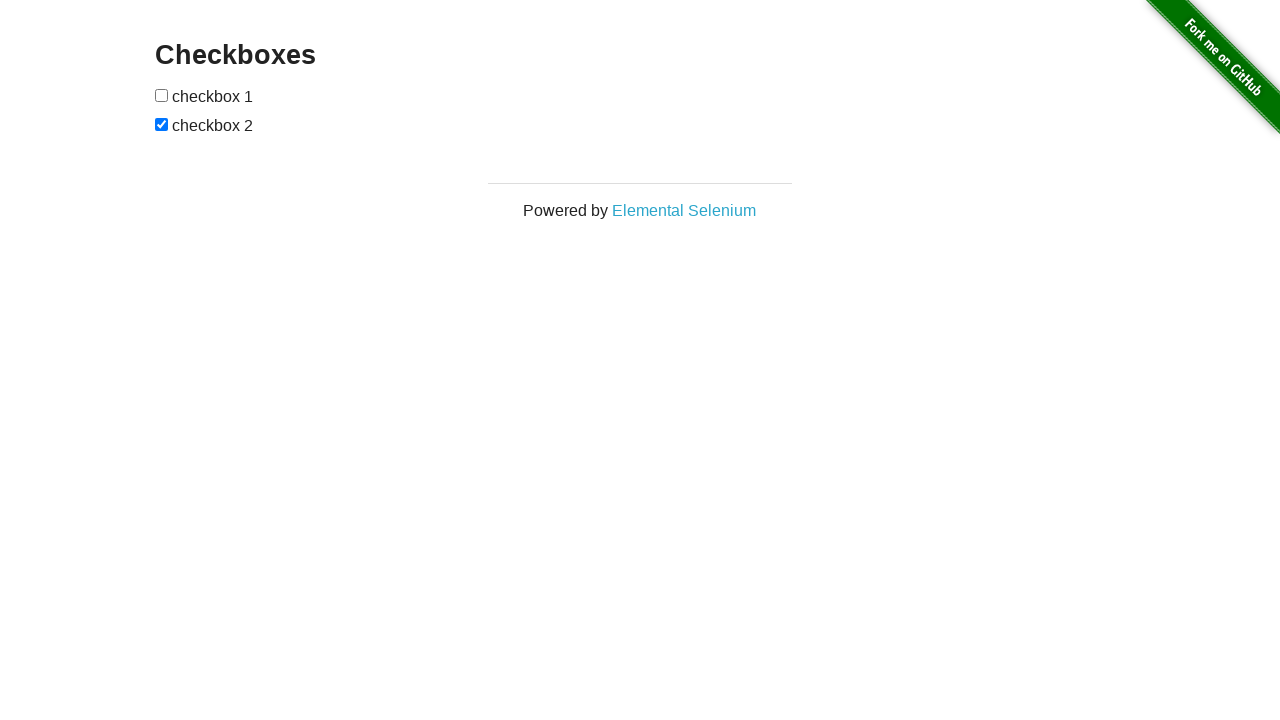

Checked checkbox 1 at (162, 95) on input[type='checkbox'] >> nth=0
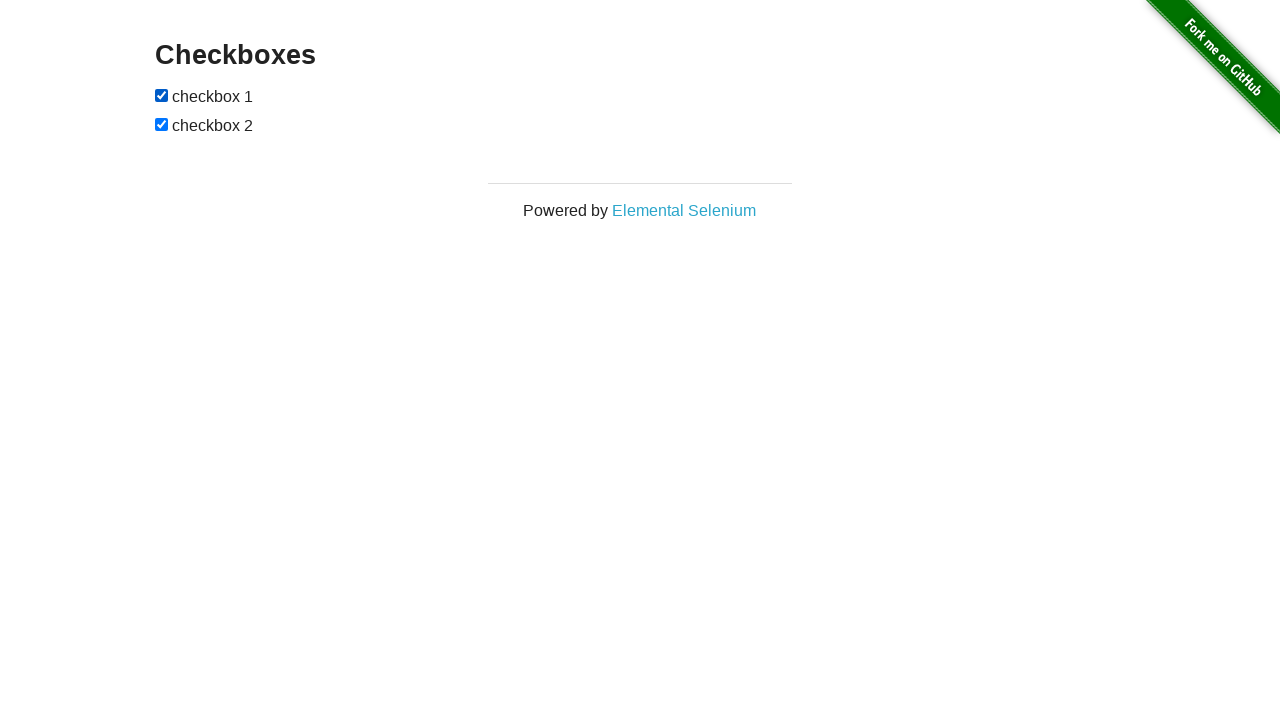

Verified checkbox 1 is checked
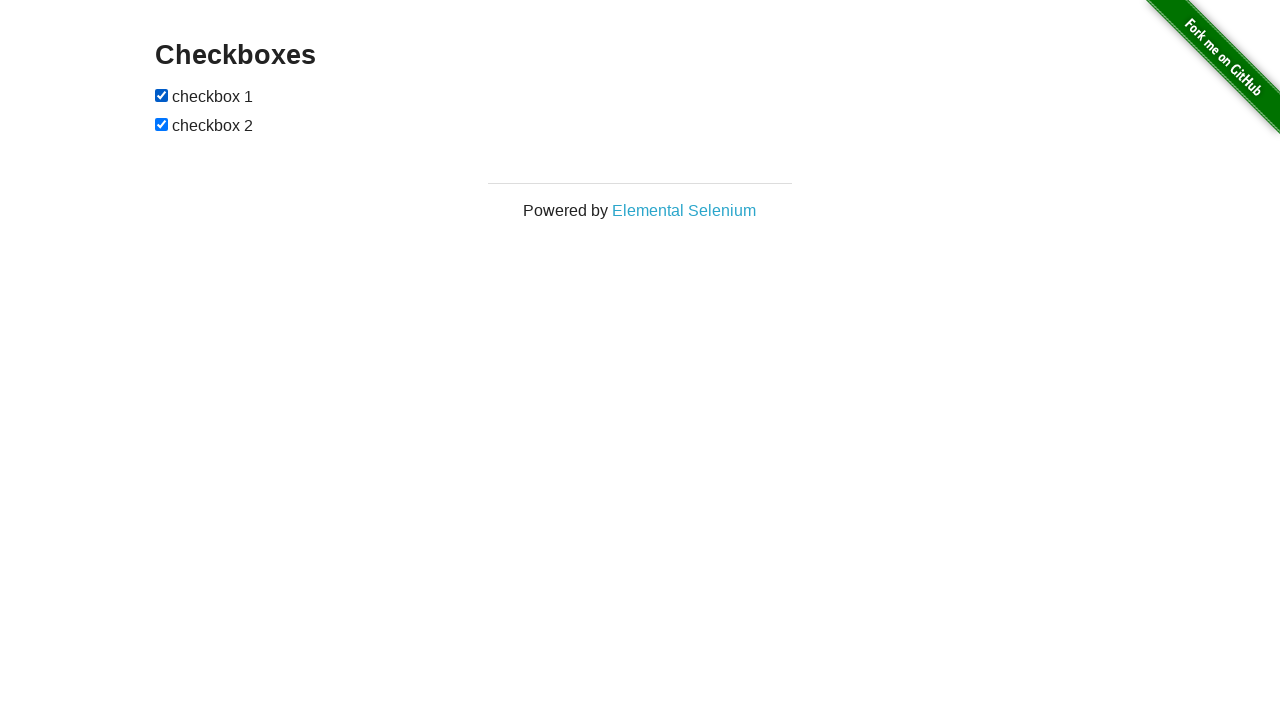

Verified checkbox 2 is checked
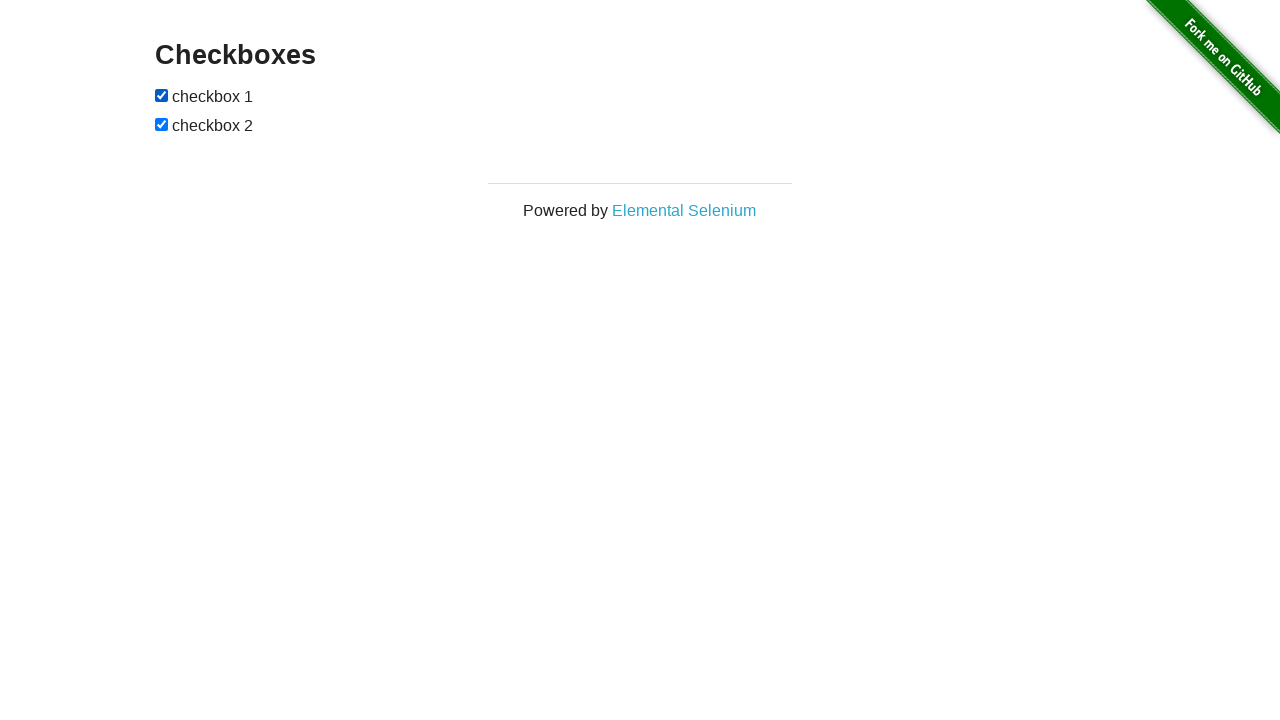

Unchecked checkbox 1 at (162, 95) on input[type='checkbox'] >> nth=0
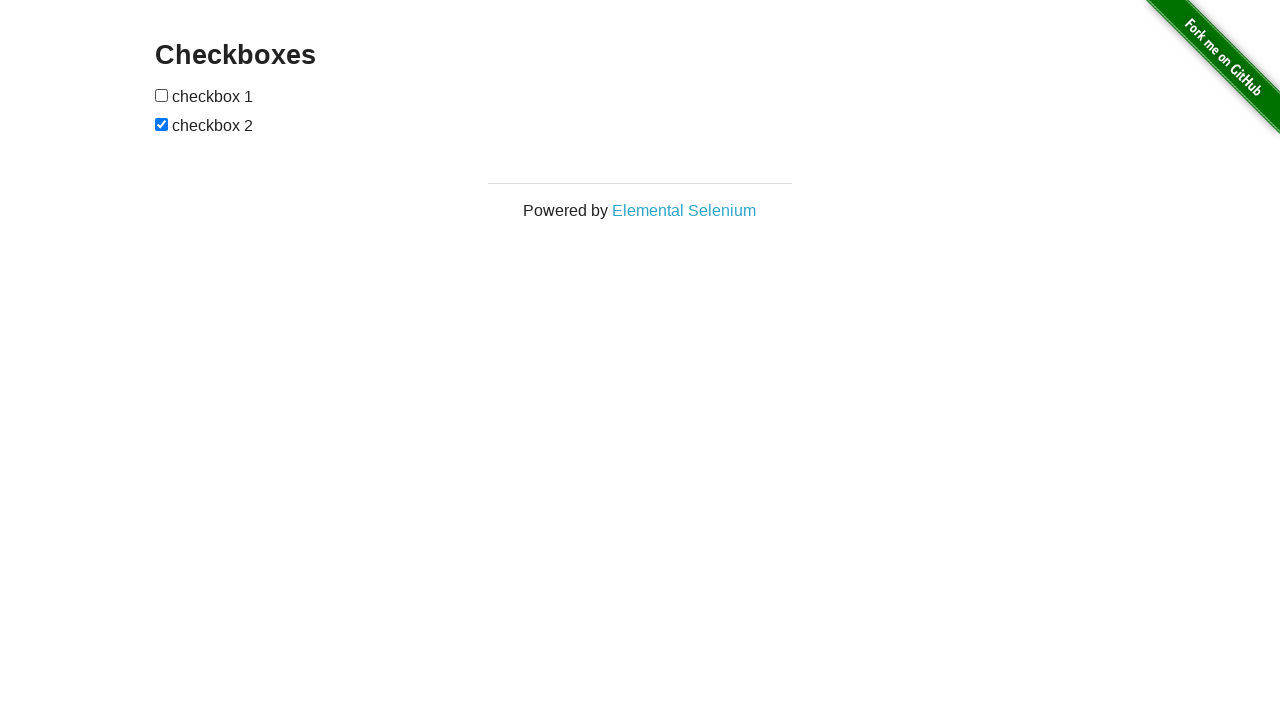

Unchecked checkbox 2 at (162, 124) on input[type='checkbox'] >> nth=1
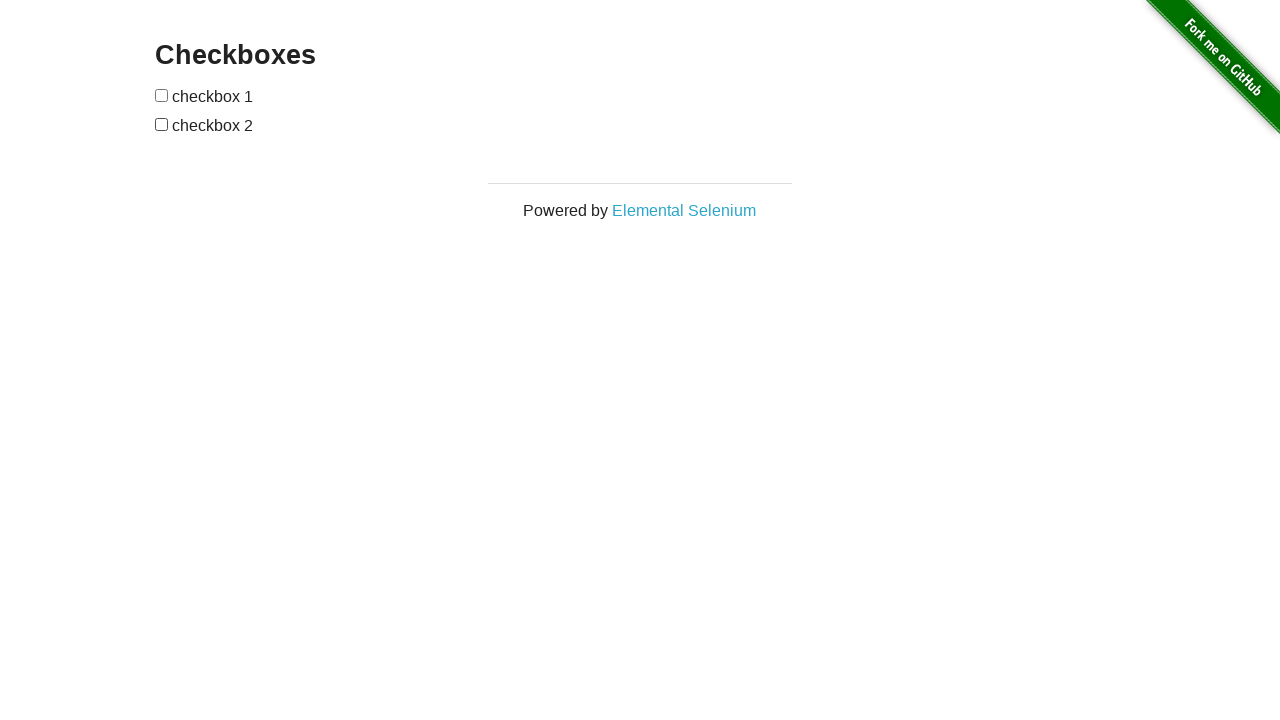

Verified checkbox 1 is unchecked
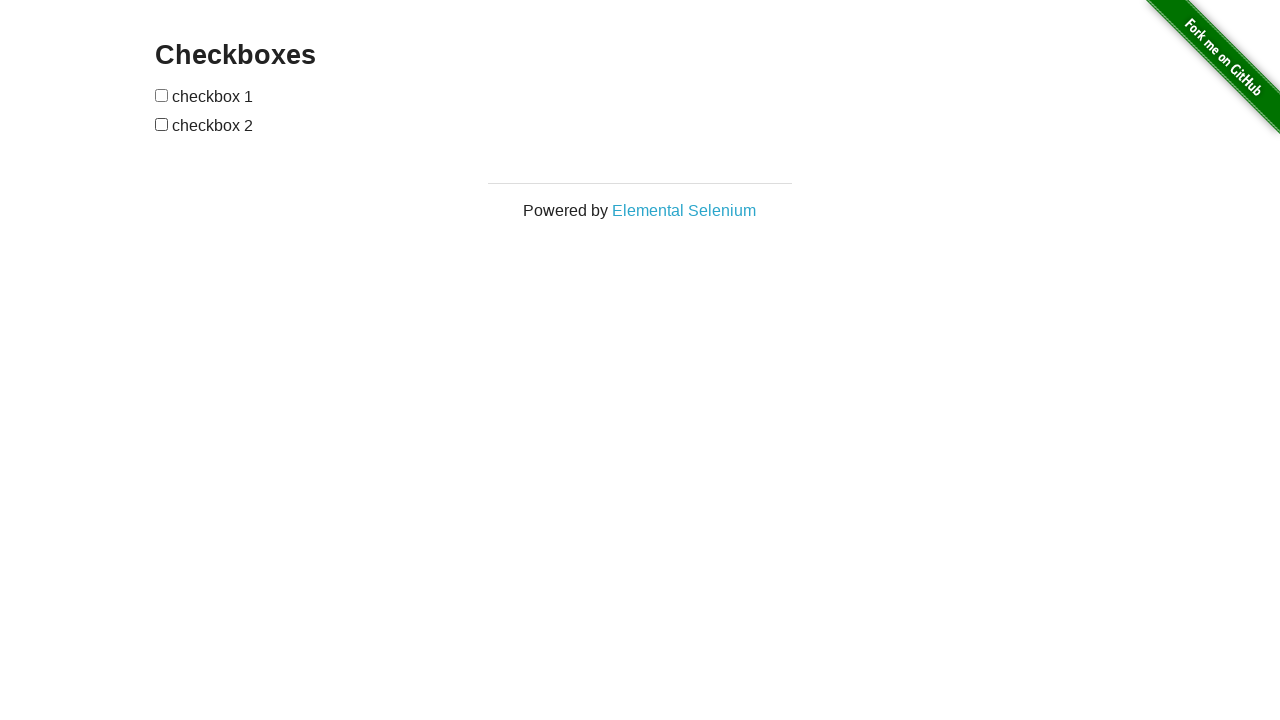

Verified checkbox 2 is unchecked
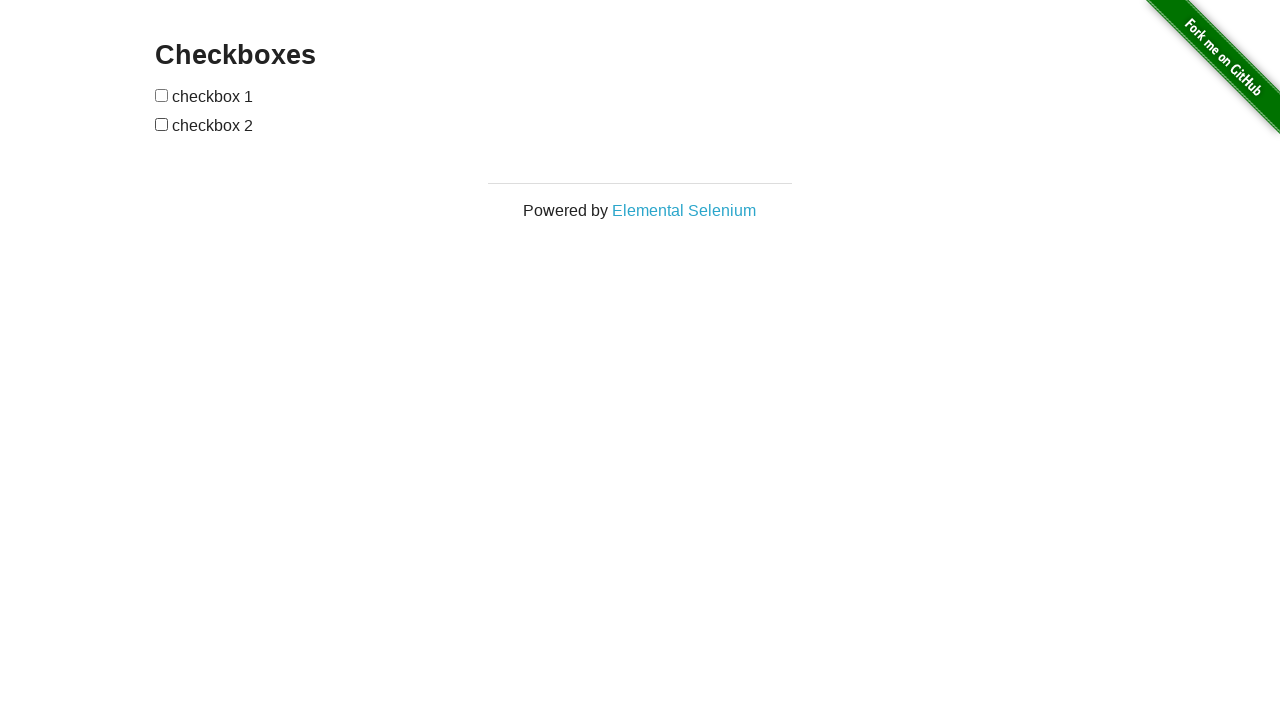

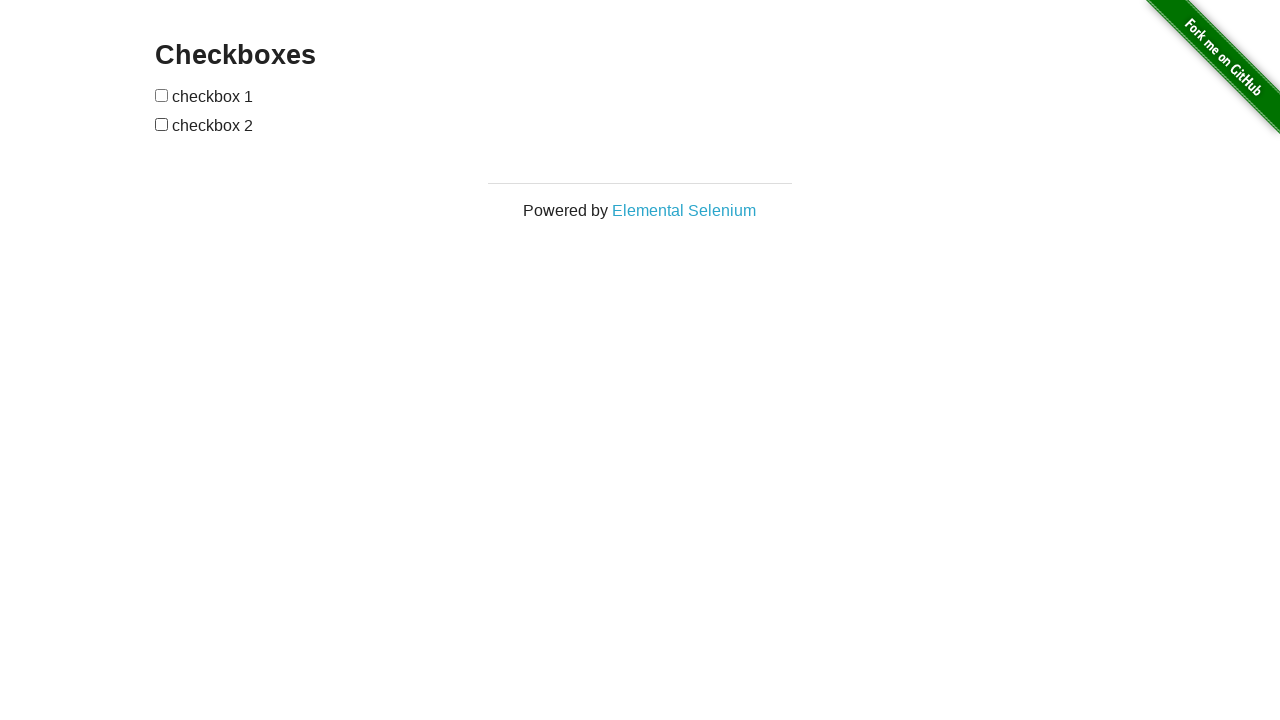